Tests a loading images page by waiting for an image element to appear and then verifying another image element is present

Starting URL: https://bonigarcia.dev/selenium-webdriver-java/loading-images.html

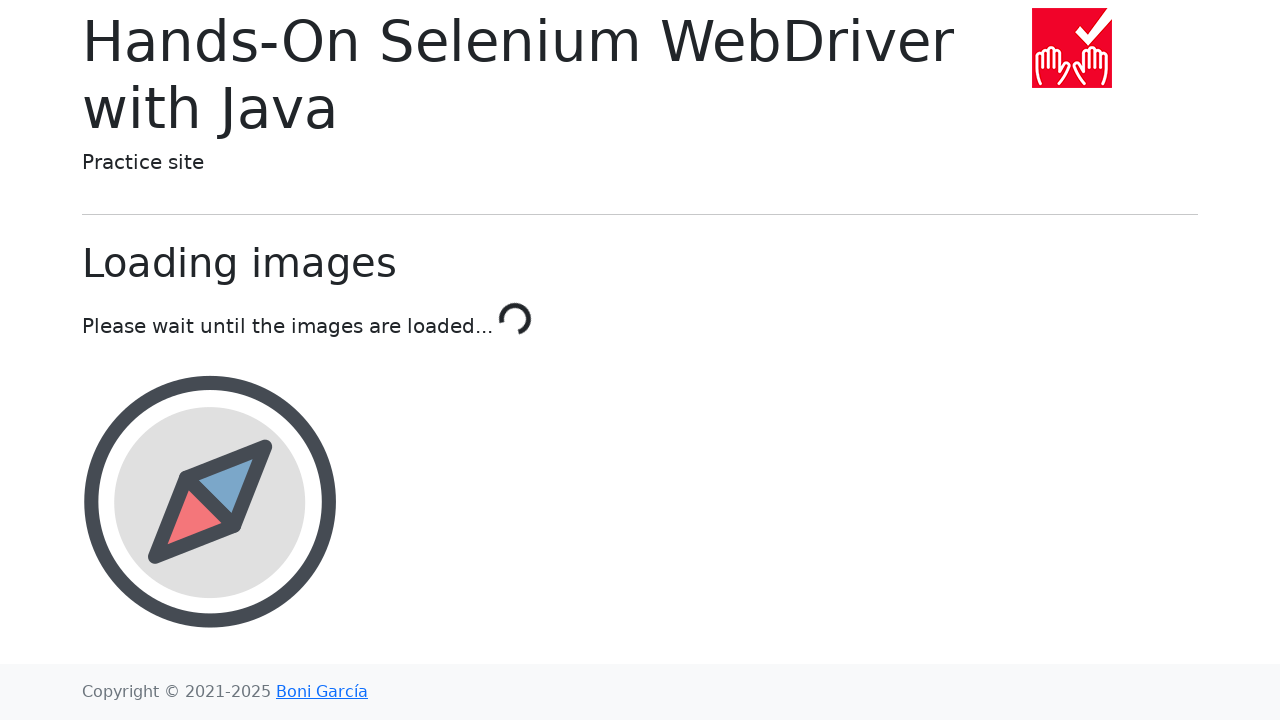

Waited for landscape image element to appear
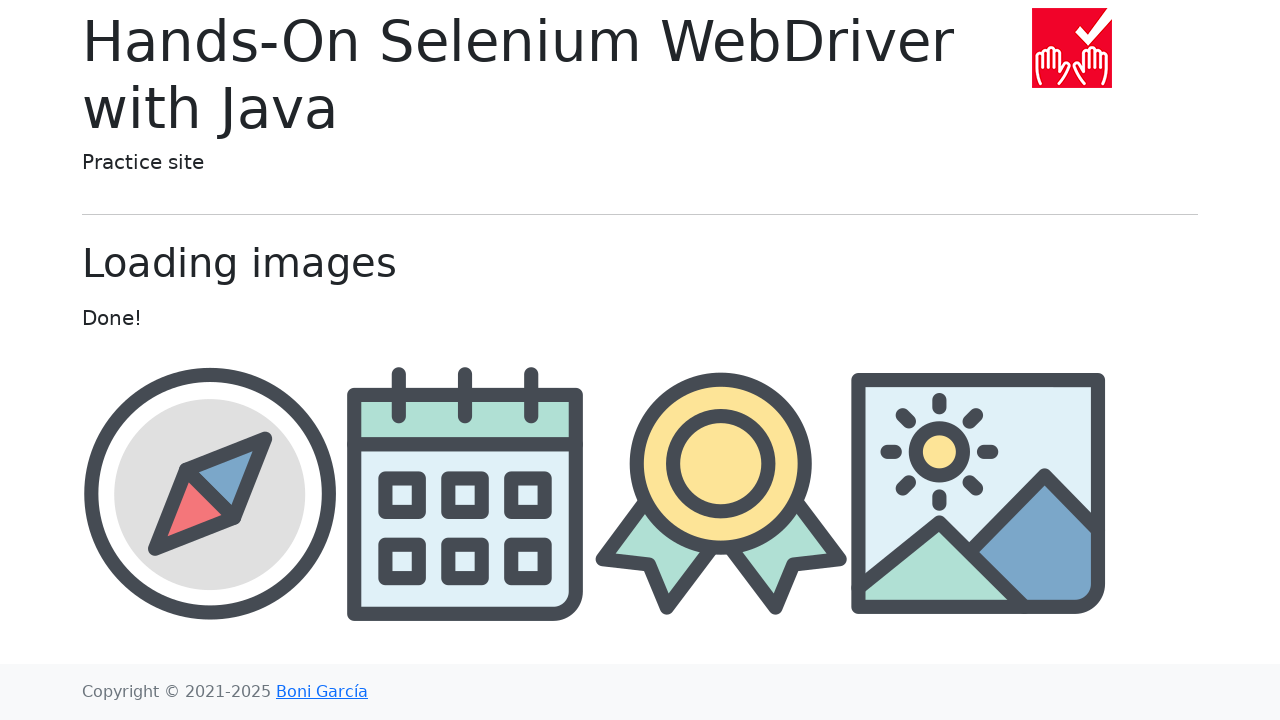

Verified award image element is present
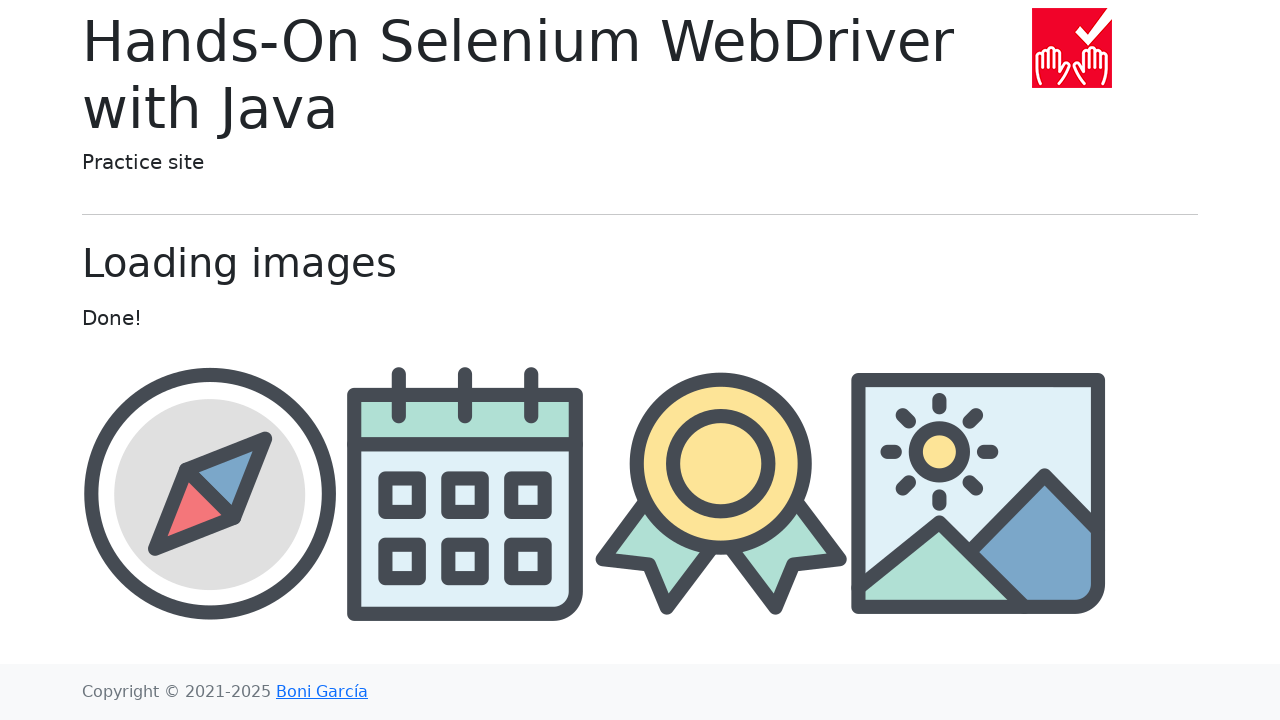

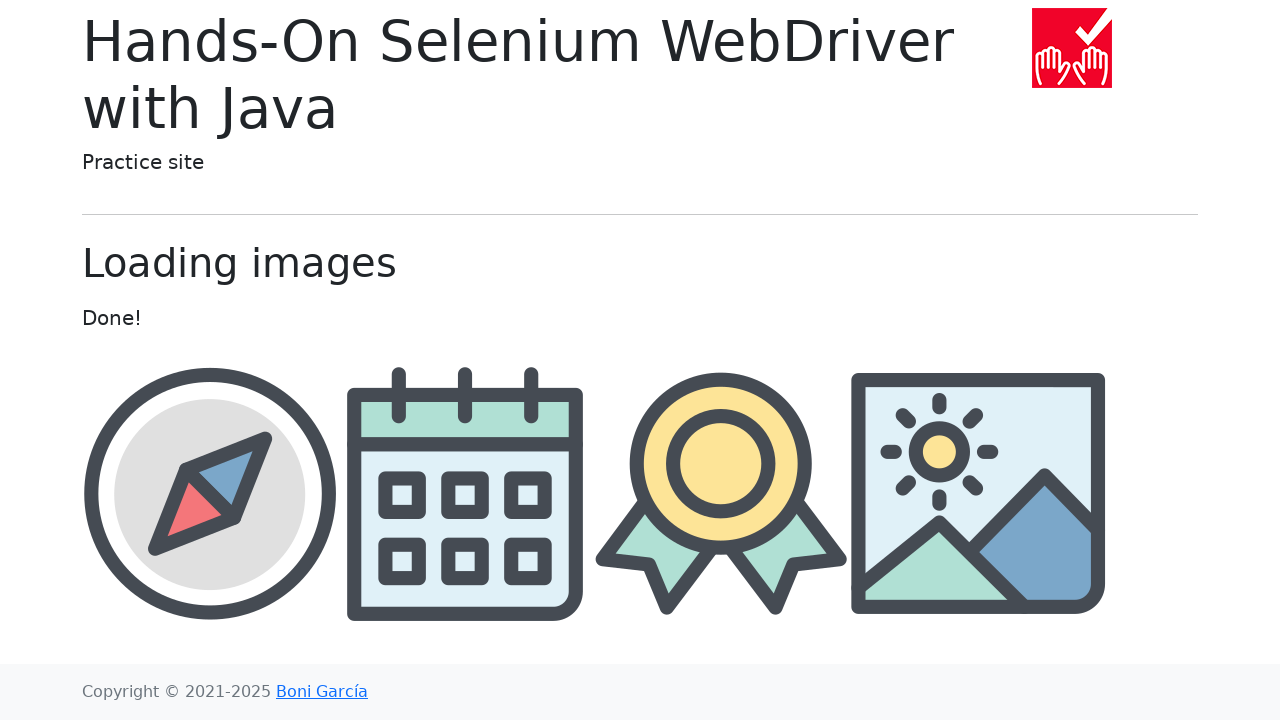